Navigates to python.org homepage and verifies that the upcoming events widget is displayed with event dates and event names.

Starting URL: https://www.python.org/

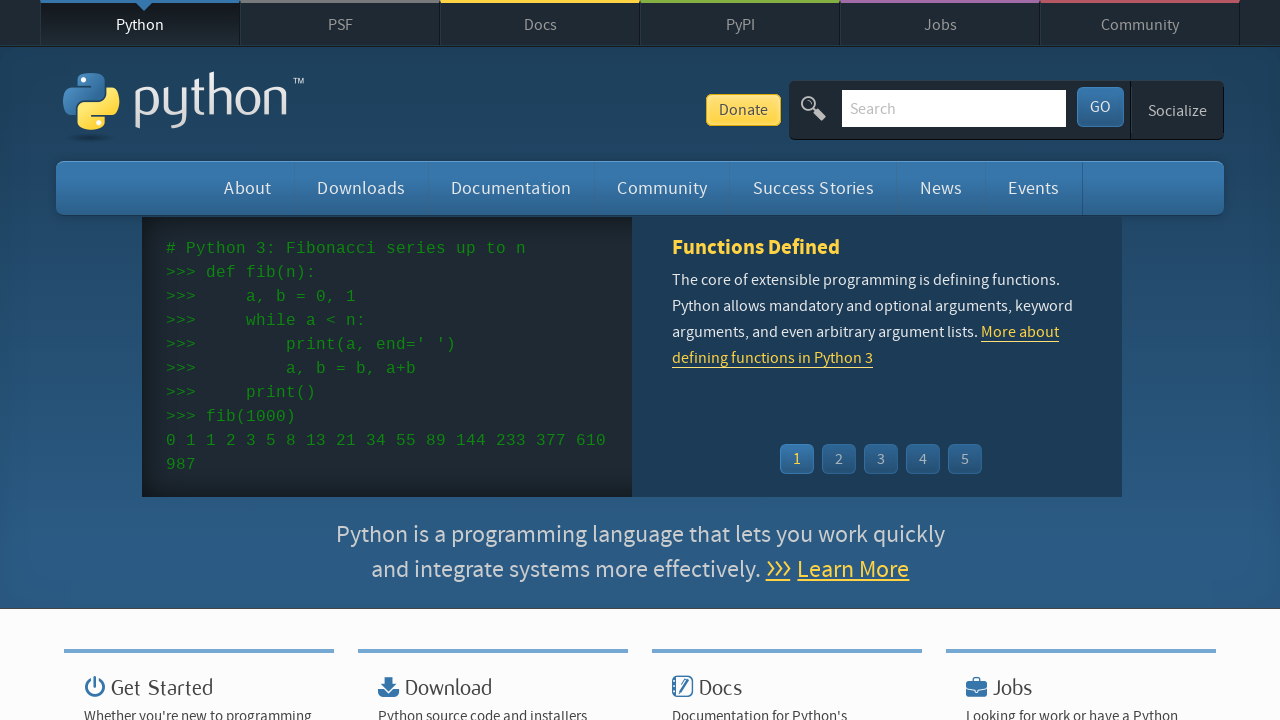

Navigated to python.org homepage
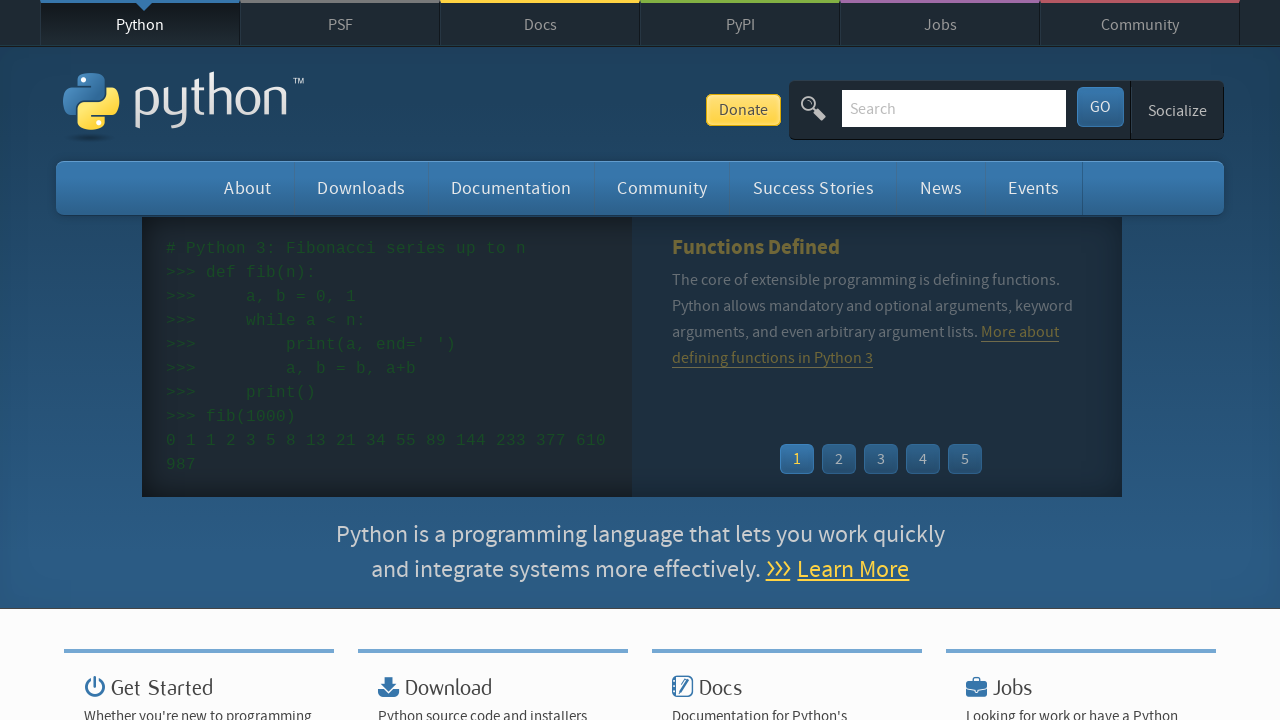

Event widget loaded
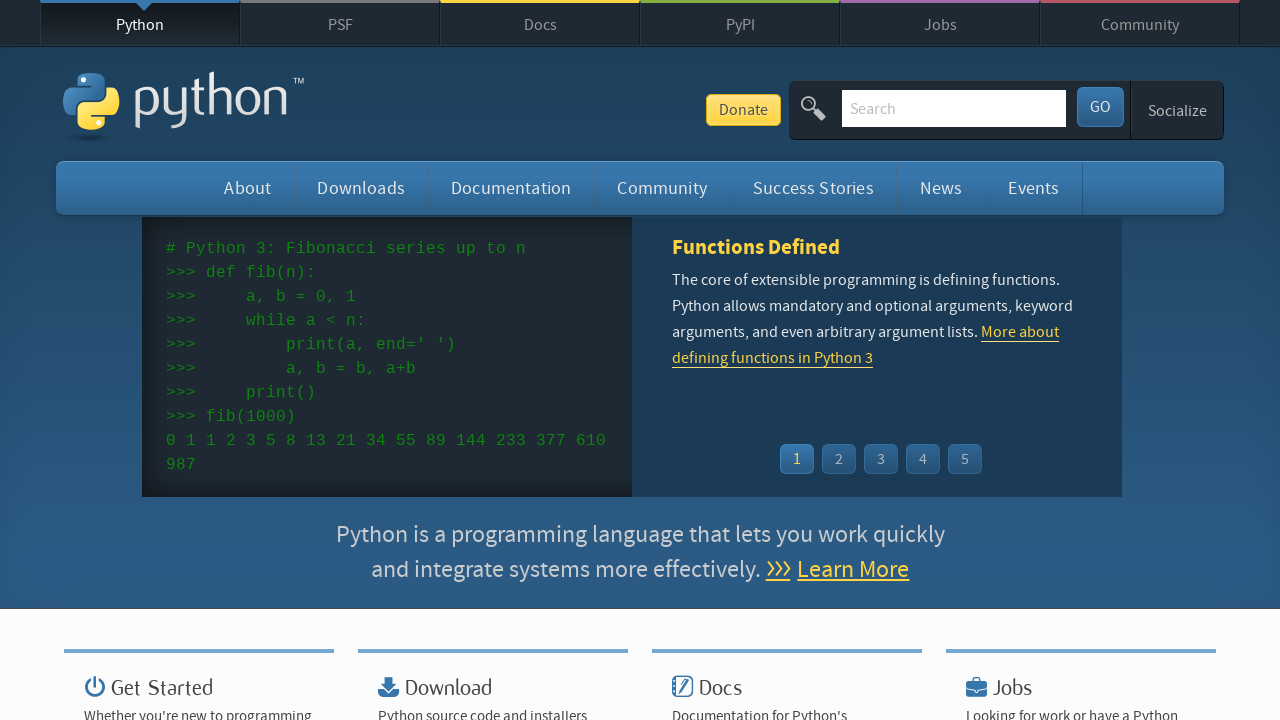

Event dates are present in the widget
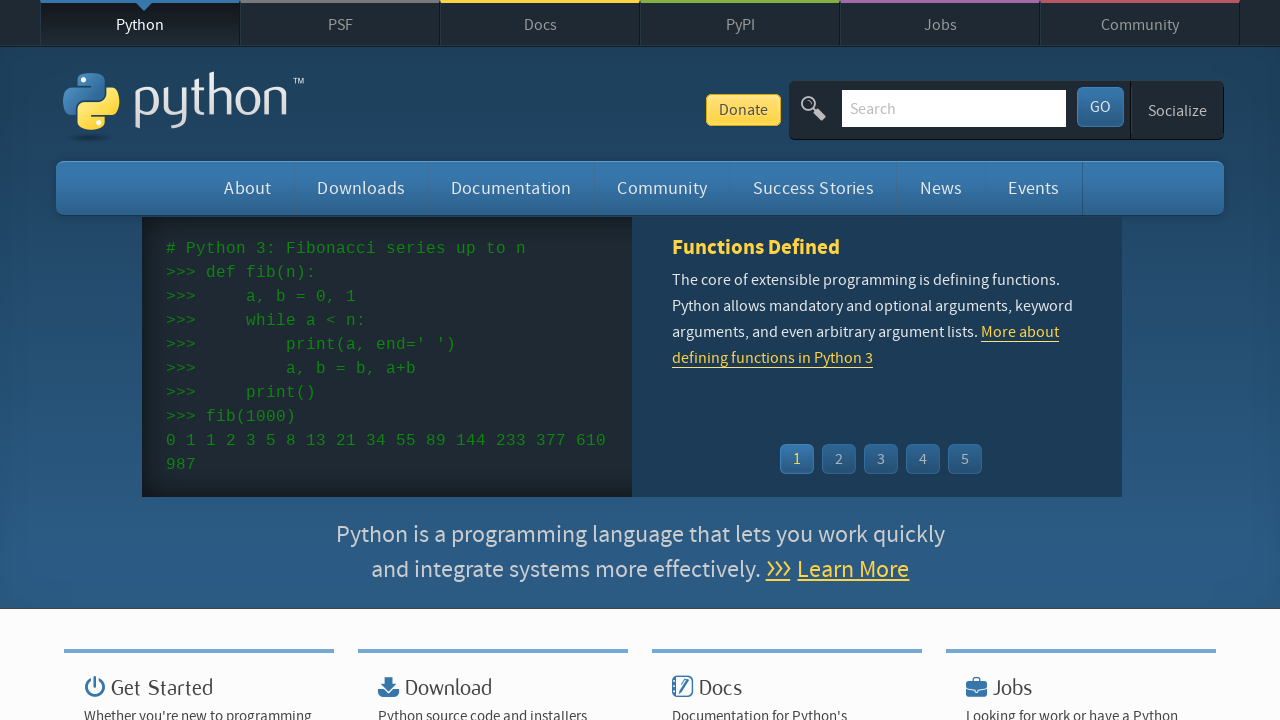

Event names/links are present in the widget
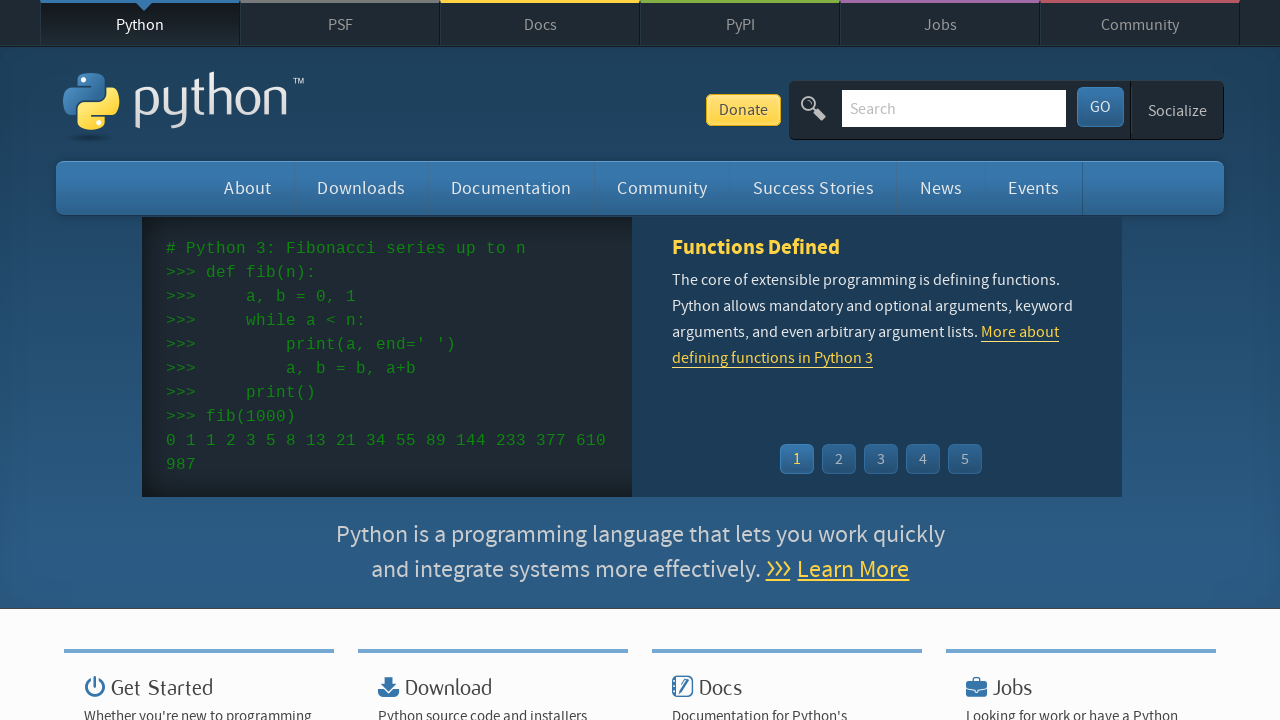

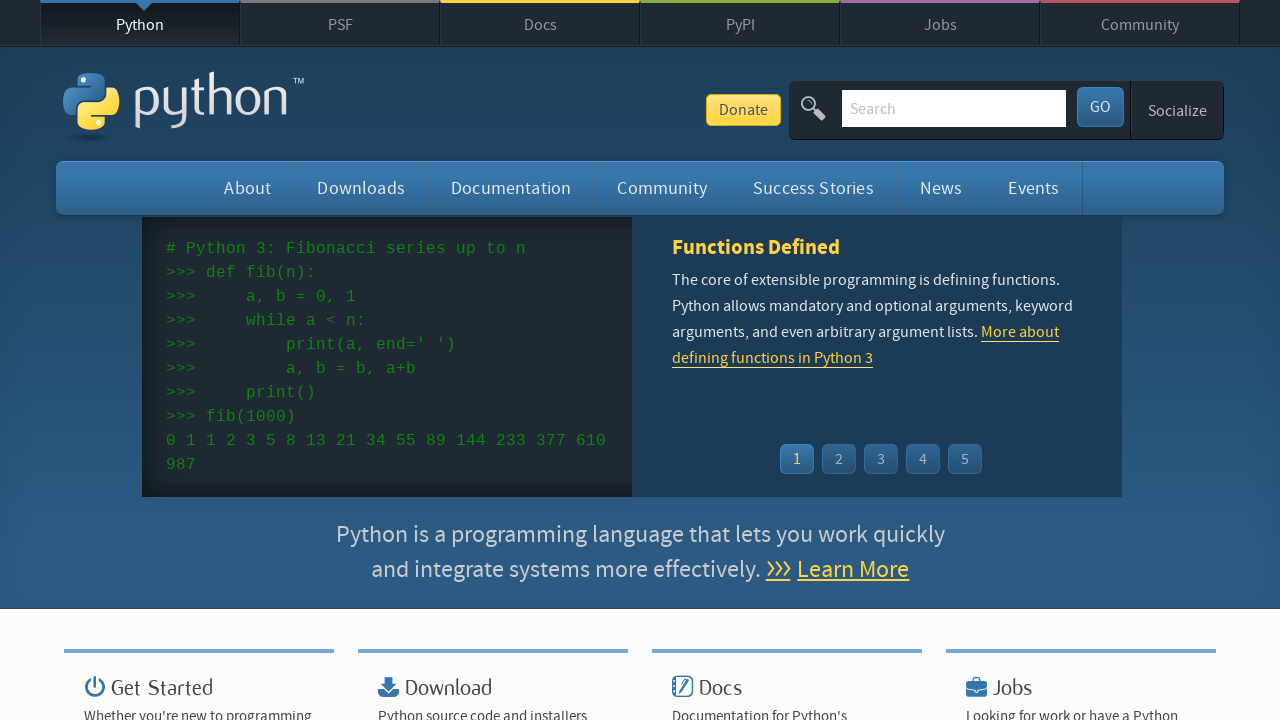